Navigates to a practice automation page, scrolls to a web table section, and interacts with table elements to verify their presence and structure

Starting URL: https://www.rahulshettyacademy.com/AutomationPractice/

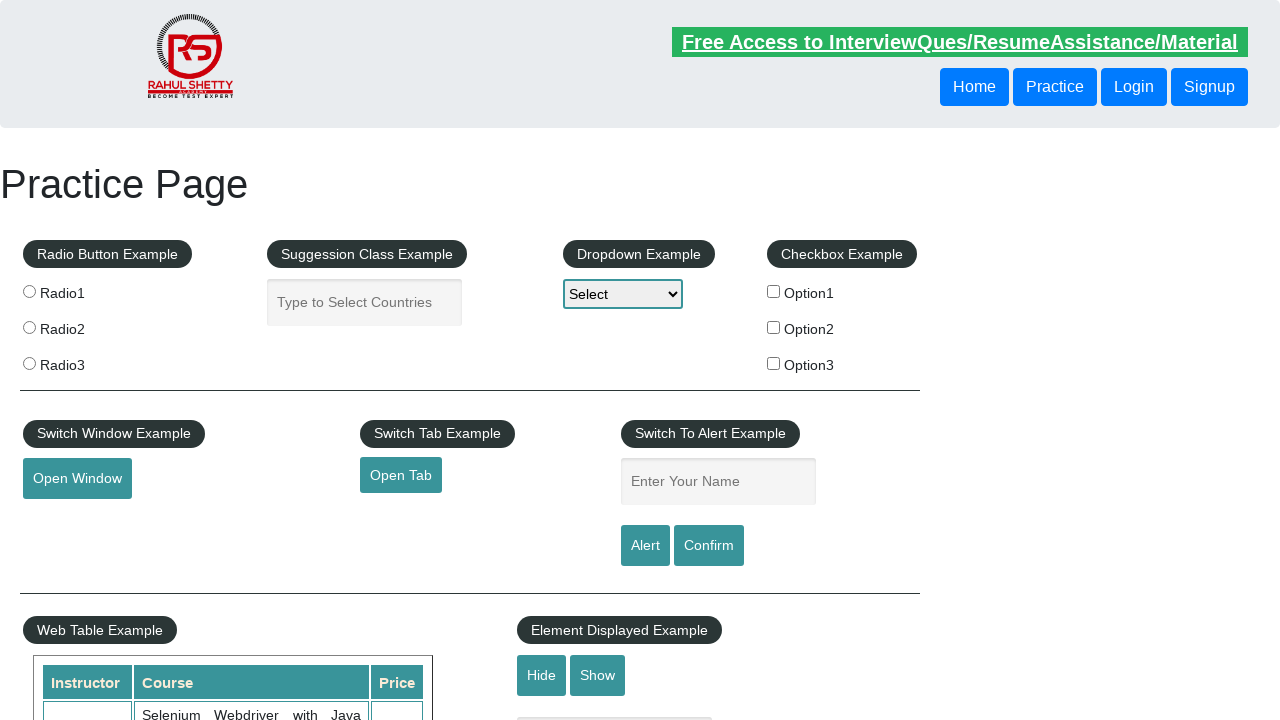

Located Web Table Example legend element
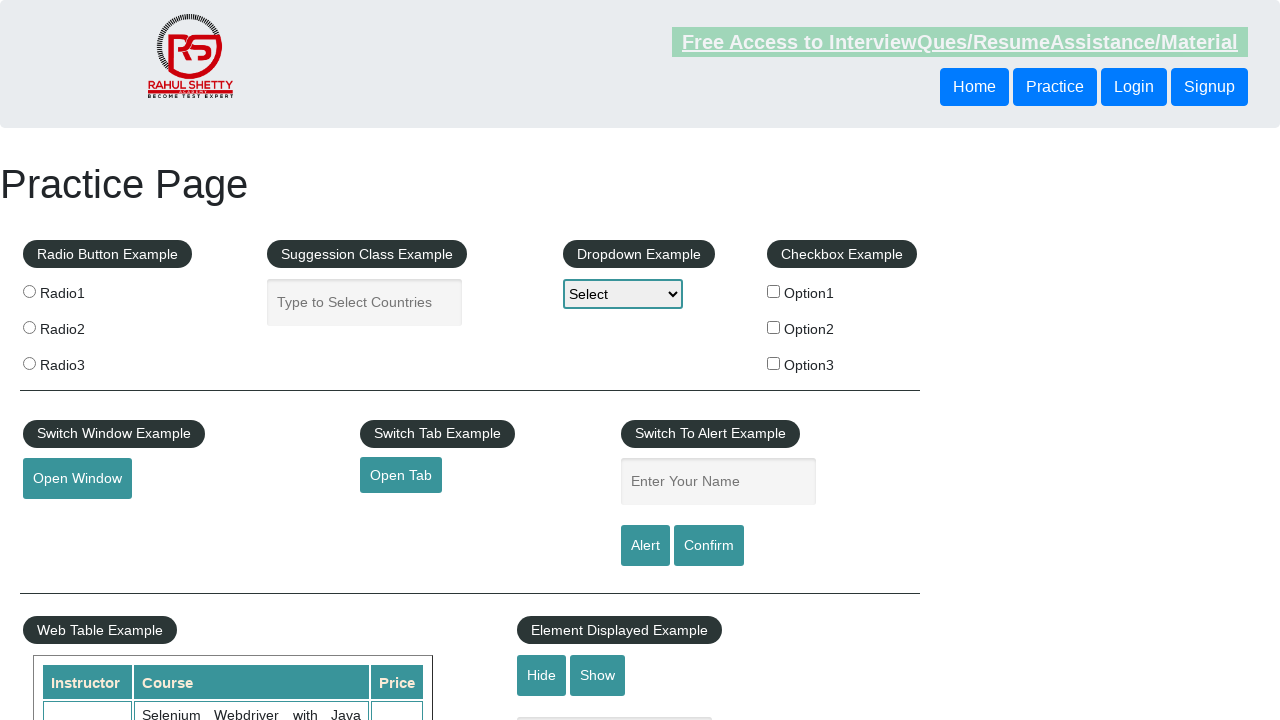

Scrolled to Web Table Example section
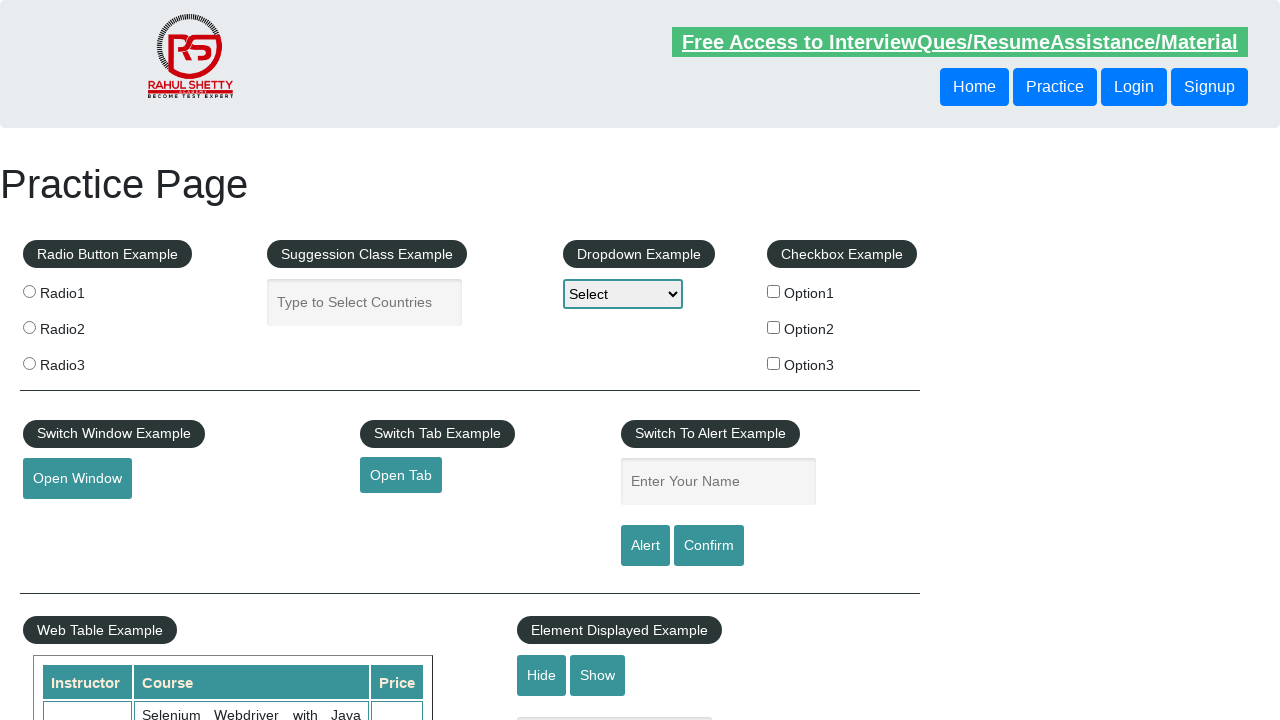

Verified table rows are present in Web Table Example
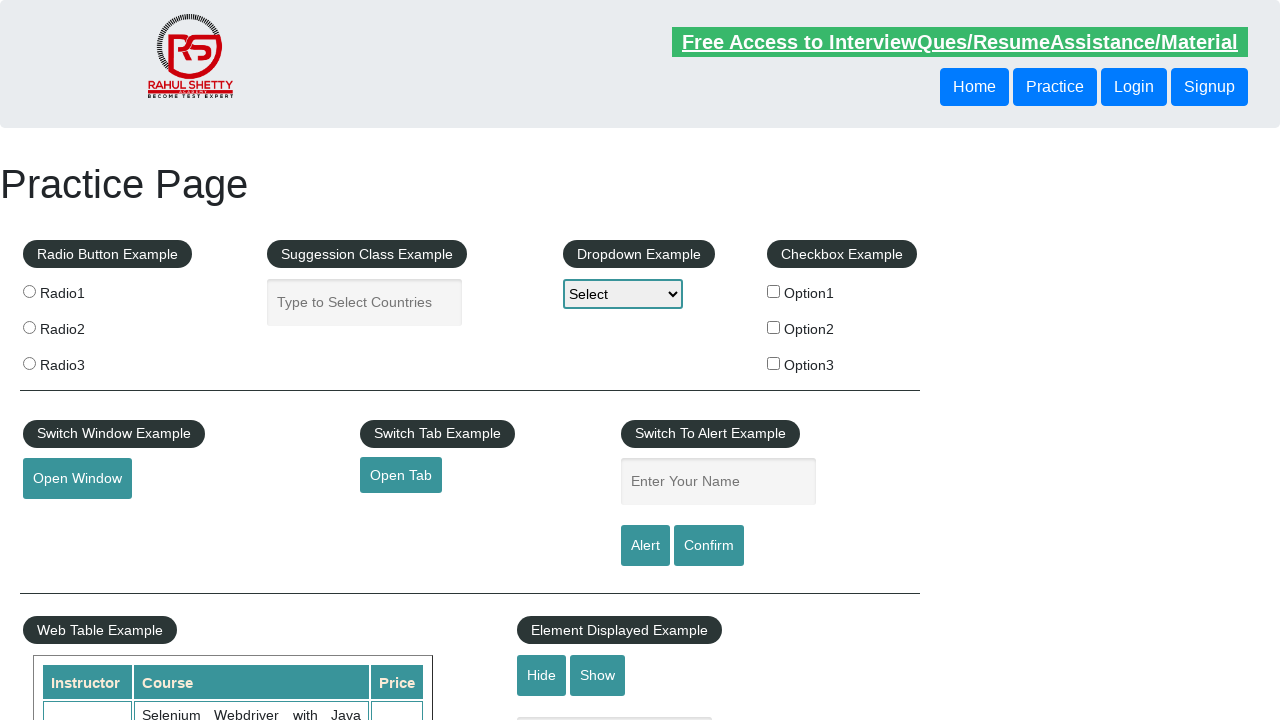

Verified table header columns are present
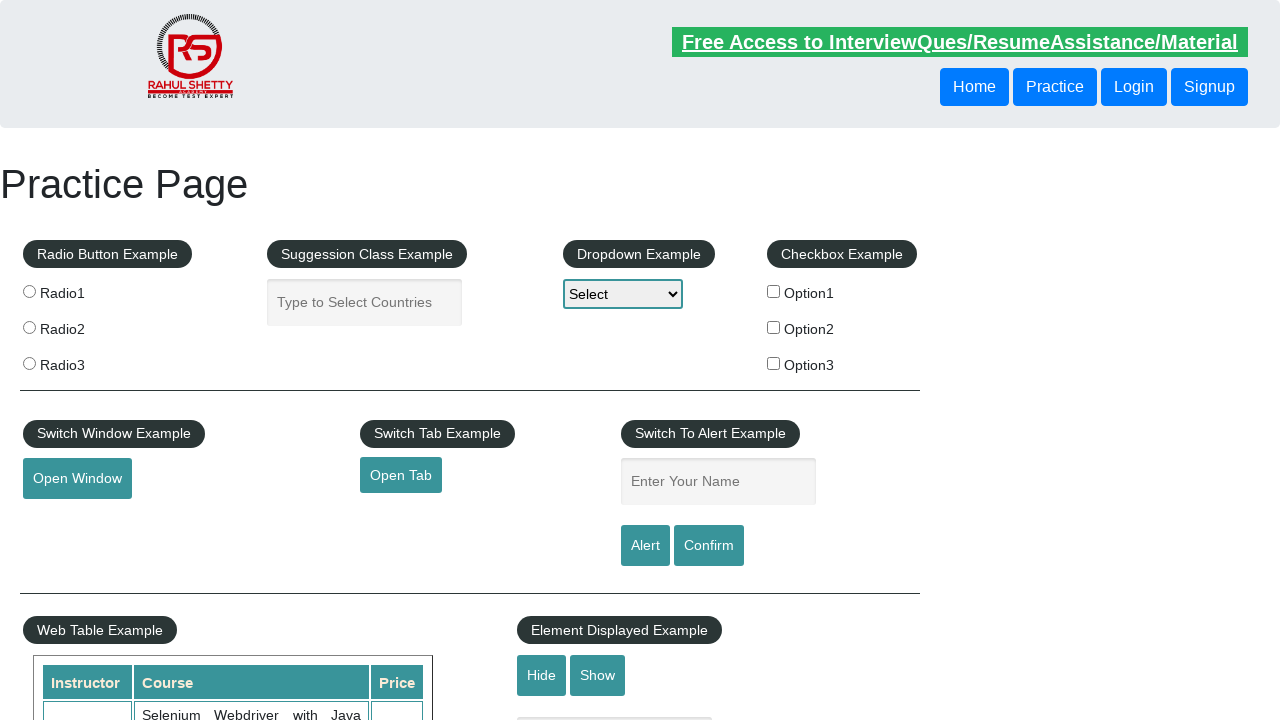

Verified third row content is present in table
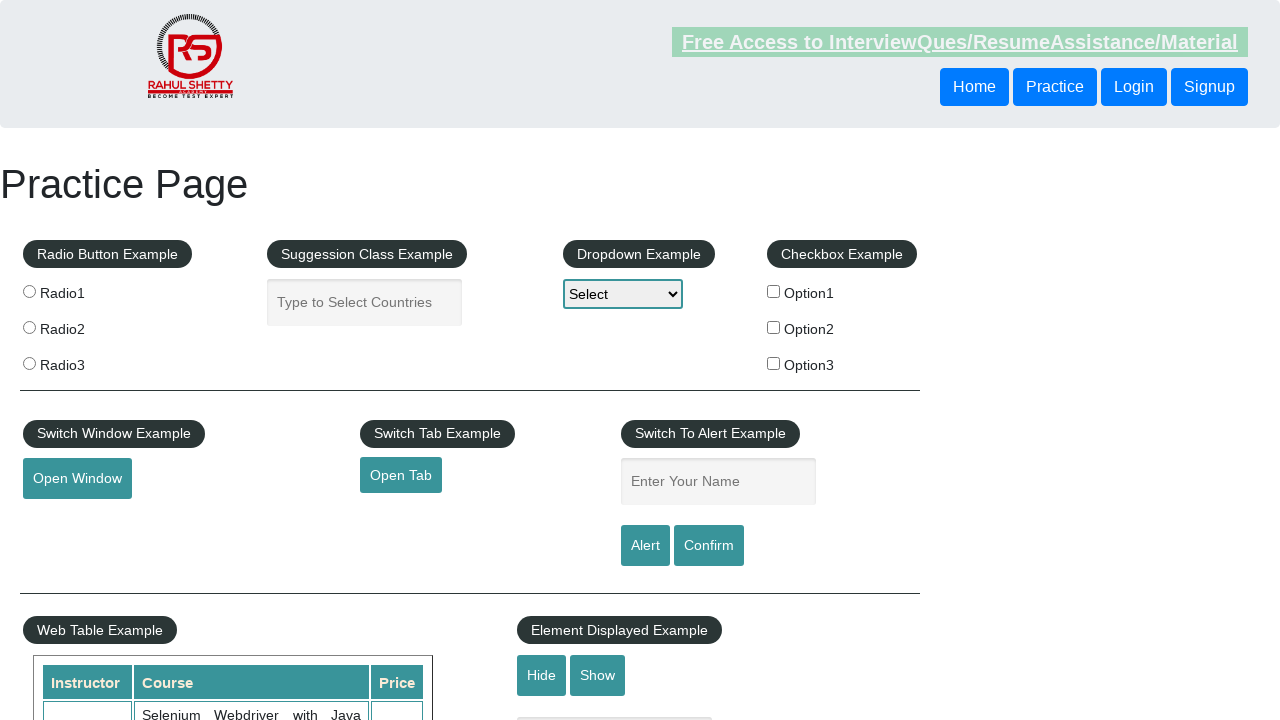

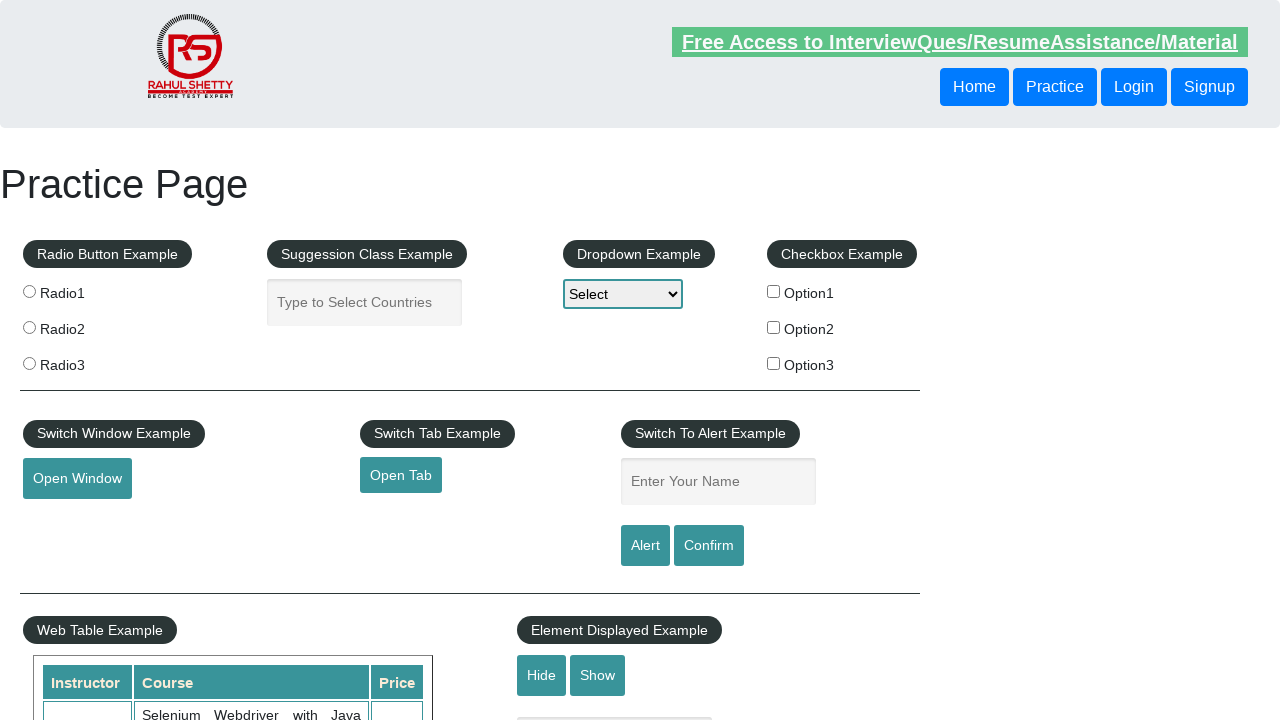